Tests hover functionality by hovering over multiple images and verifying that user information text appears

Starting URL: https://the-internet.herokuapp.com/hovers

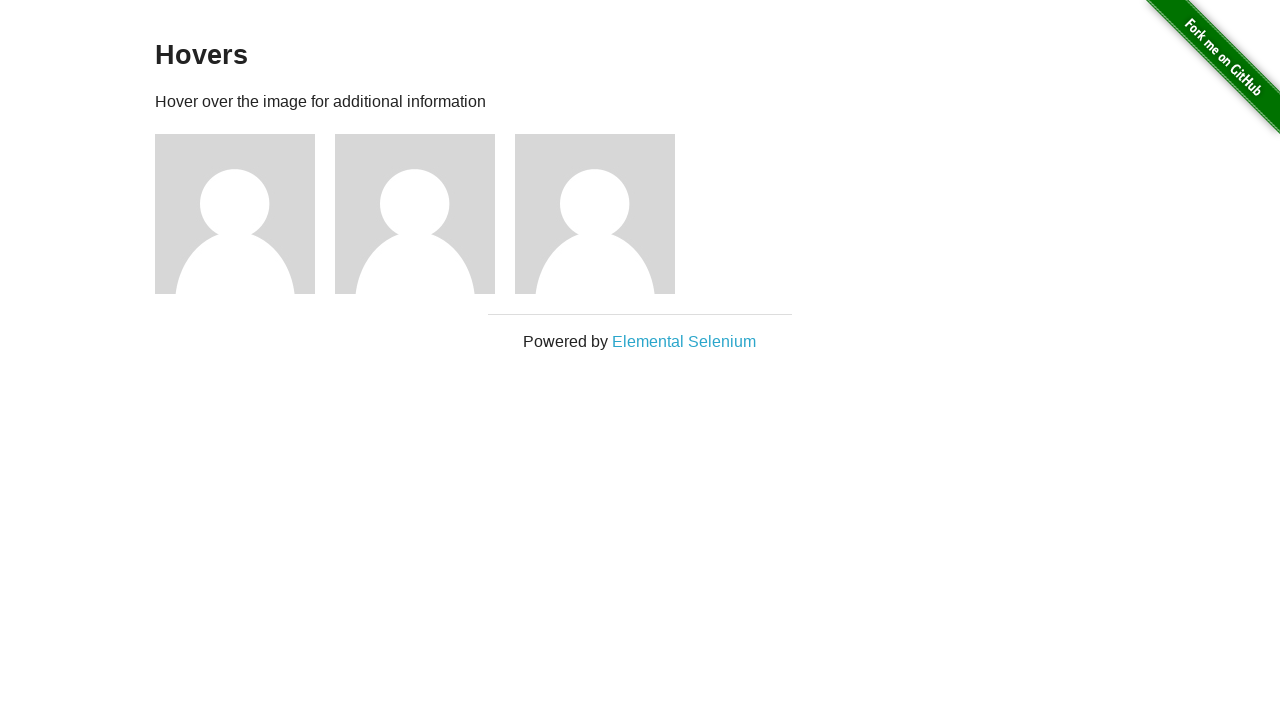

Hovered over image 2 at (235, 214) on (//img)[2]
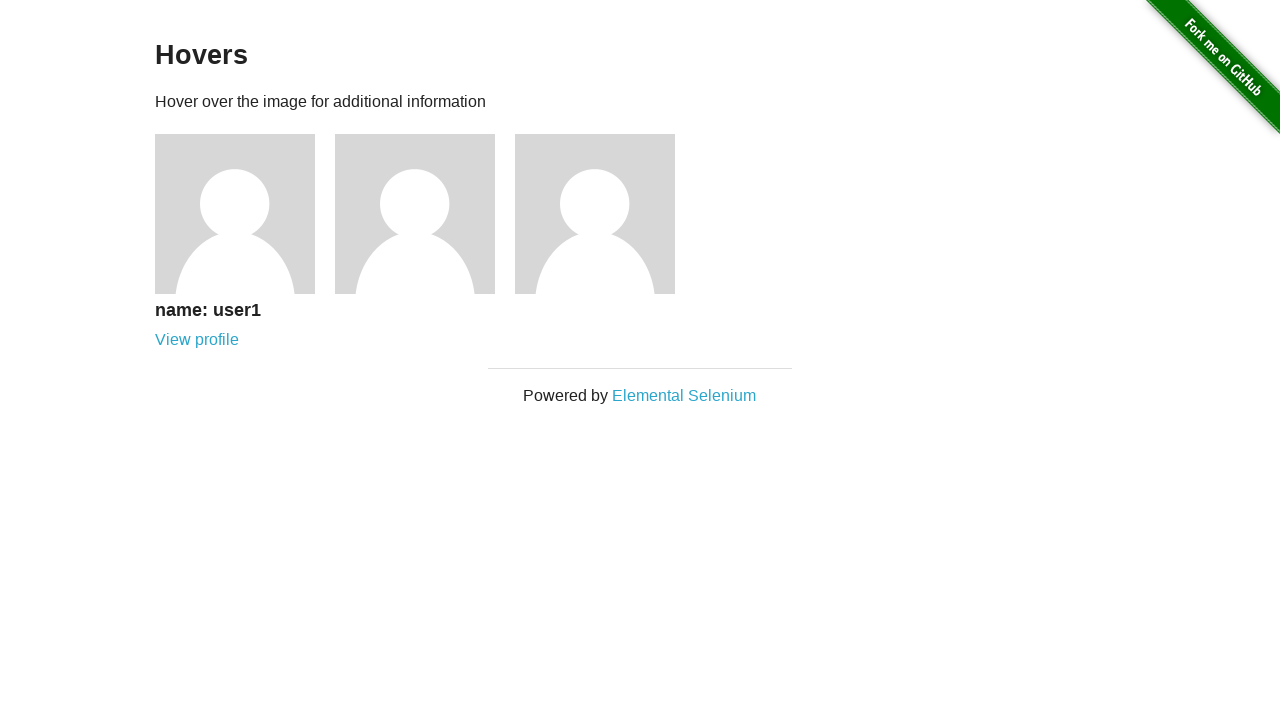

Verified user1 text is visible after hover
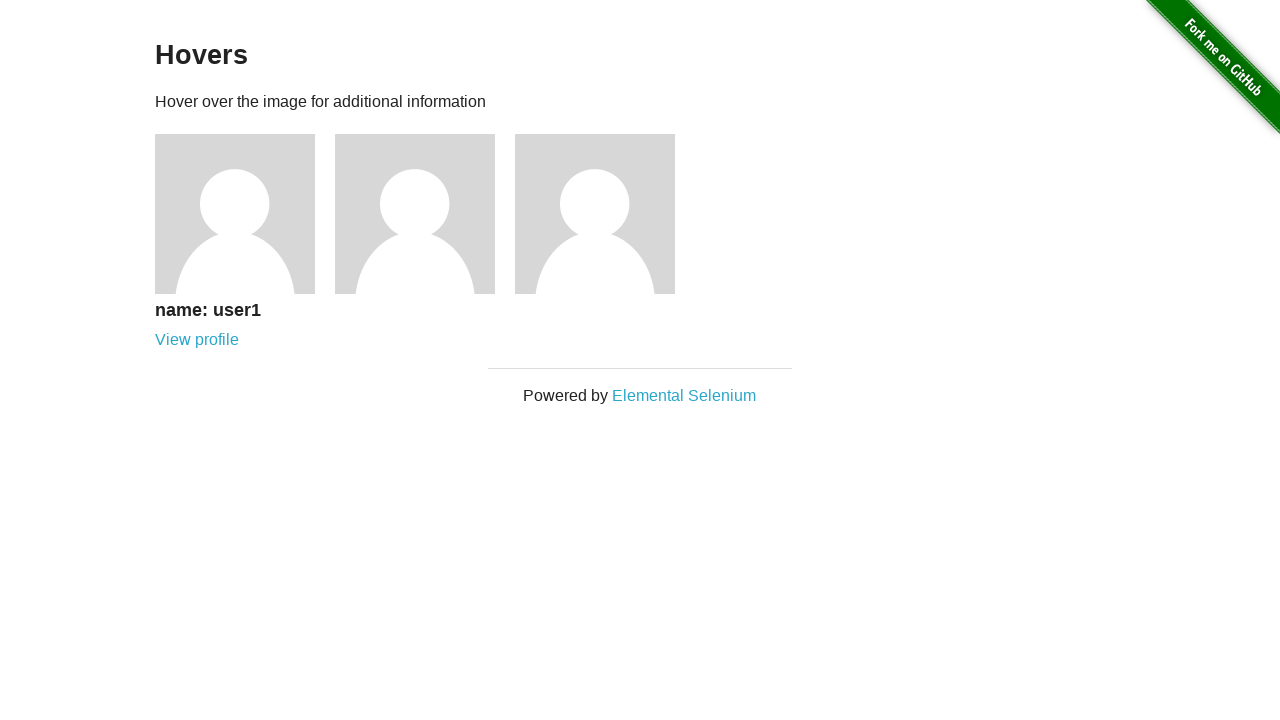

Hovered over image 3 at (415, 214) on (//img)[3]
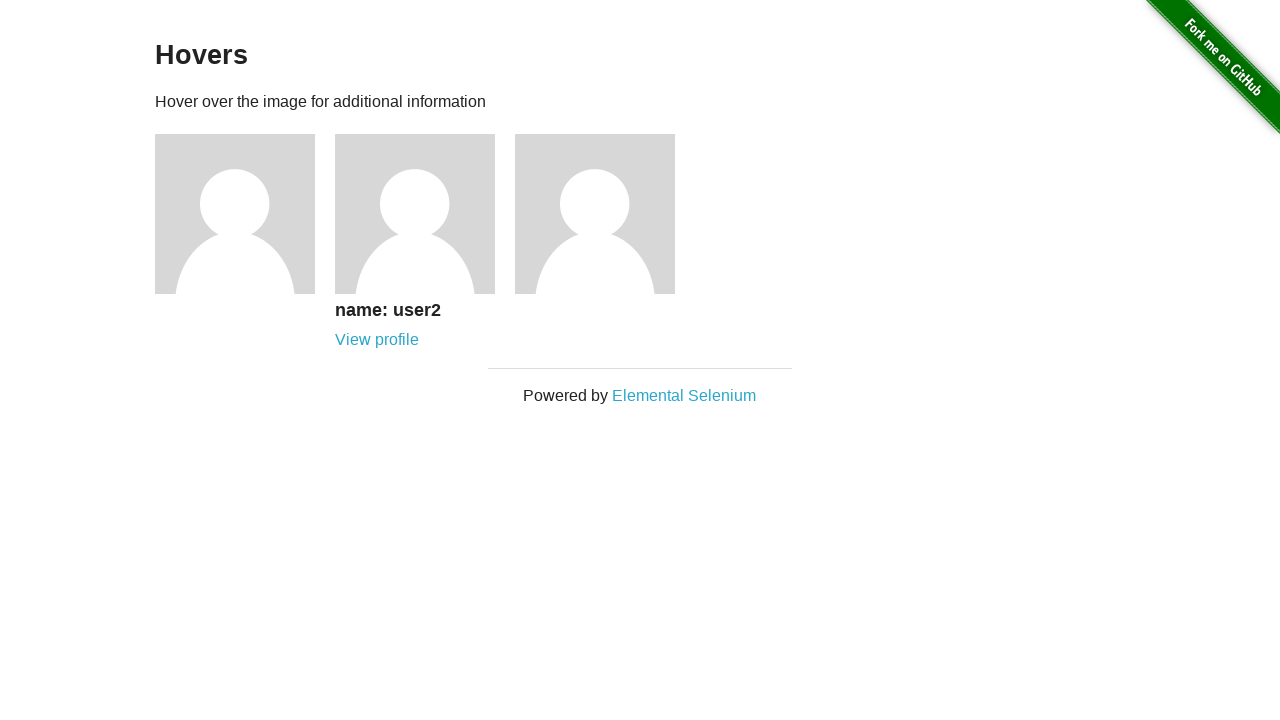

Verified user2 text is visible after hover
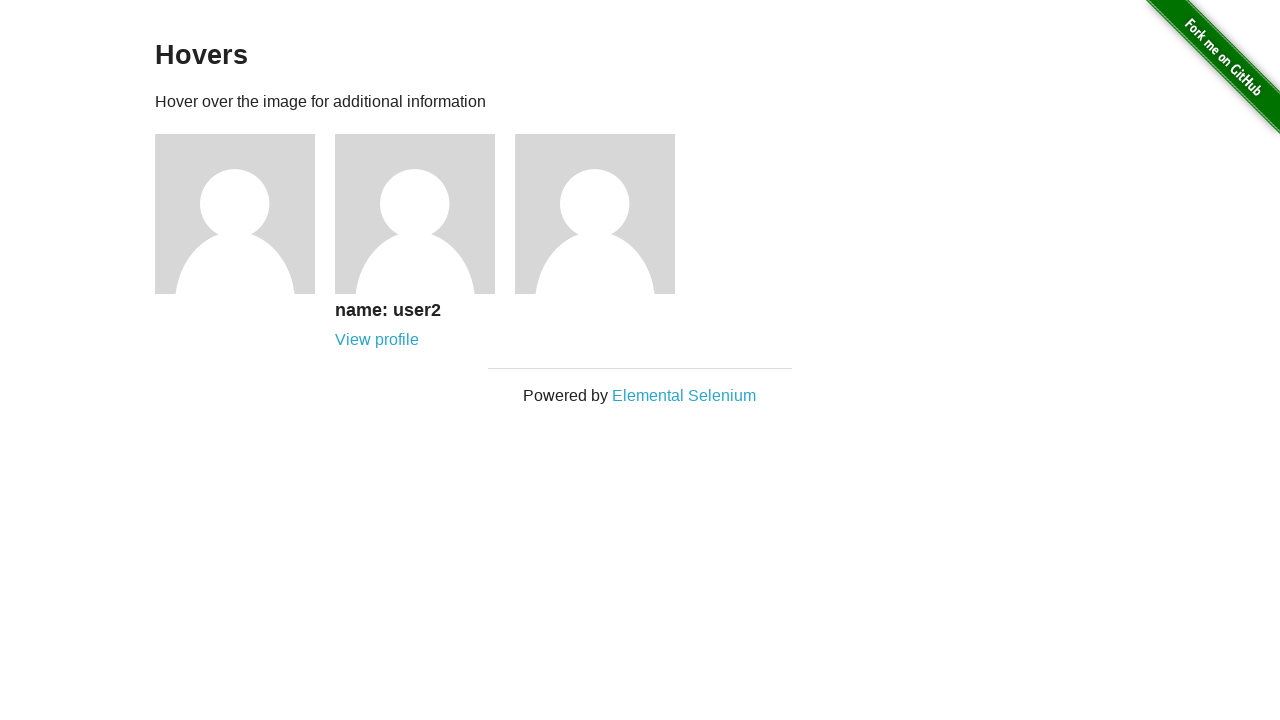

Hovered over image 4 at (595, 214) on (//img)[4]
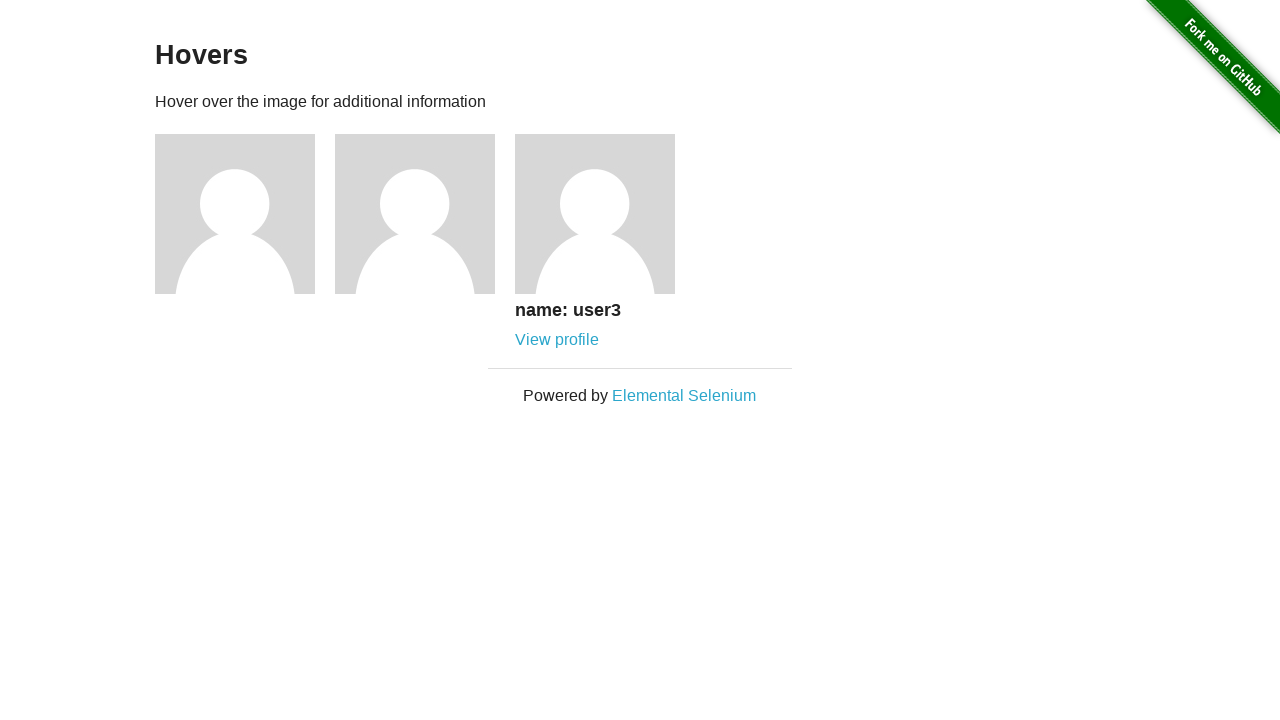

Verified user3 text is visible after hover
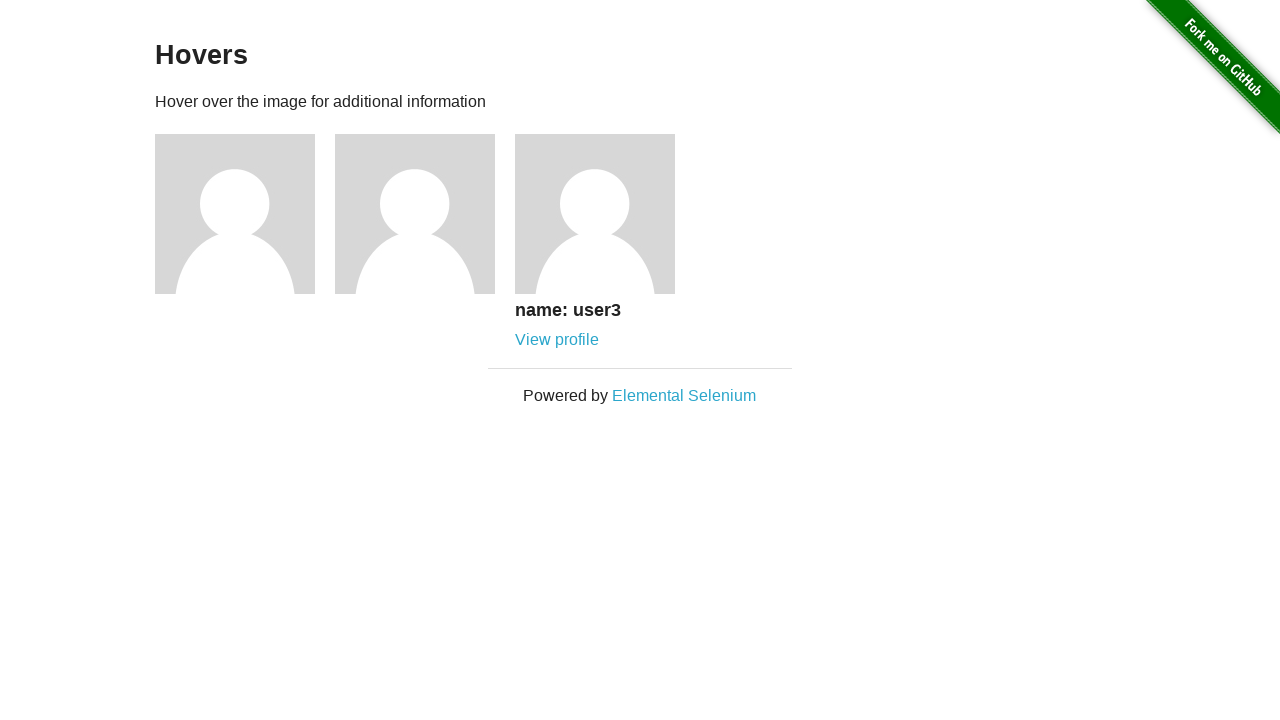

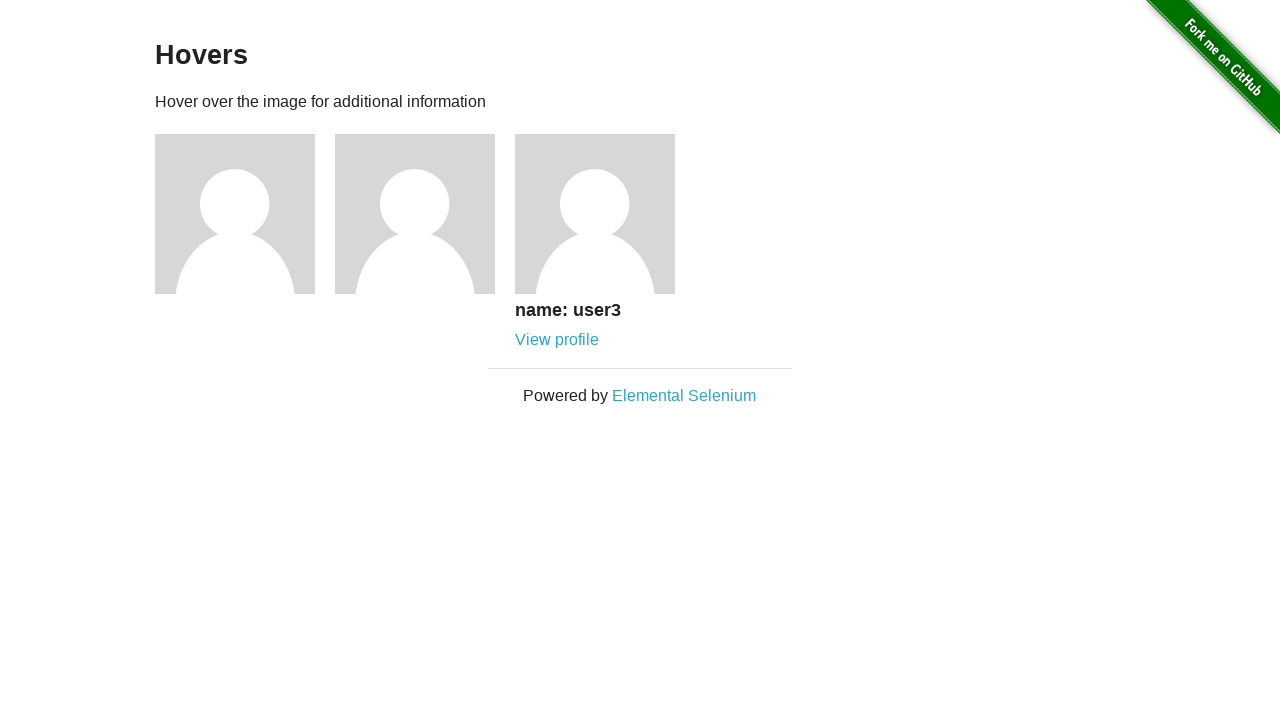